Tests handling of JavaScript confirm dialogs by clicking a button that triggers a confirm dialog and dismissing it

Starting URL: https://the-internet.herokuapp.com/javascript_alerts

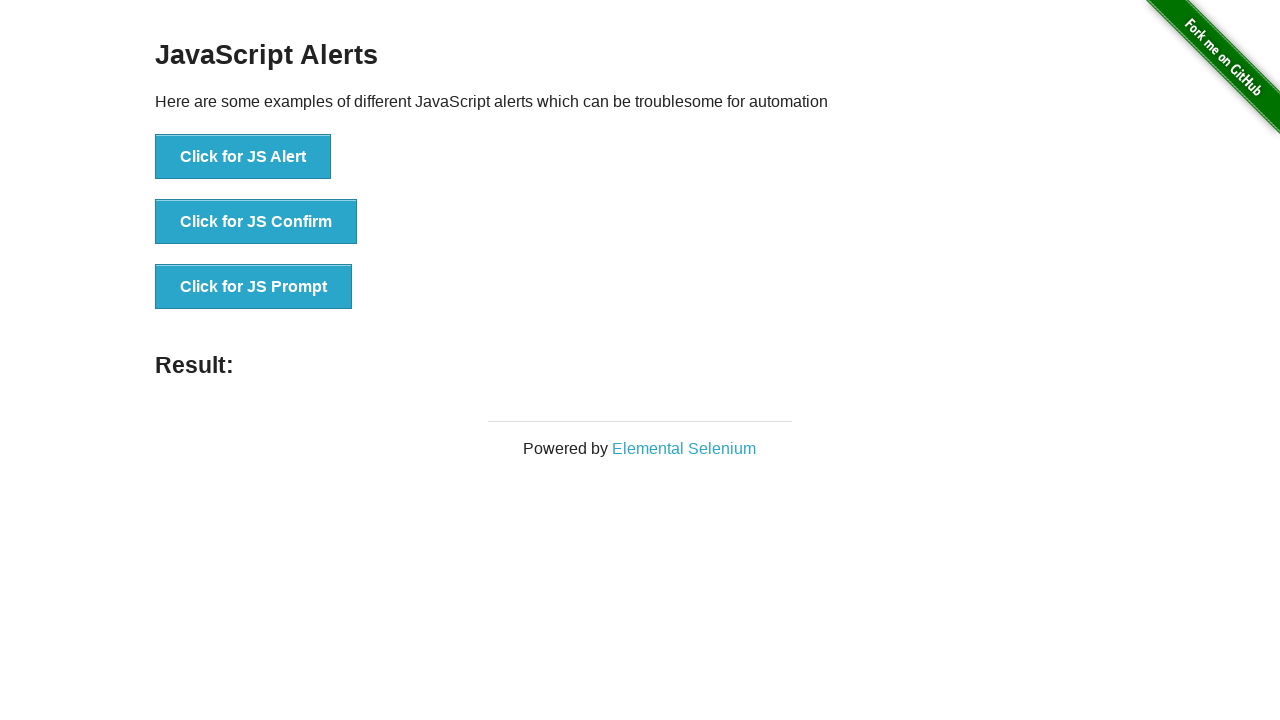

Set up dialog handler to dismiss confirm dialogs
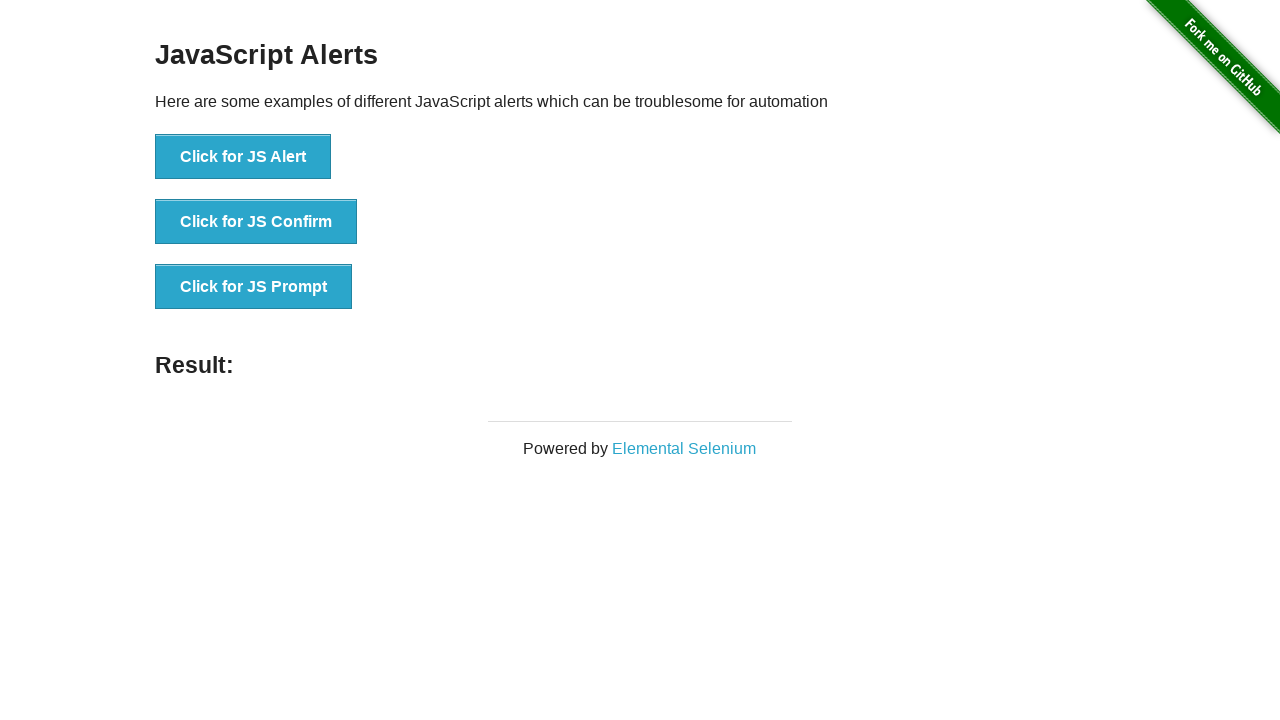

Clicked 'Click for JS Confirm' button to trigger confirm dialog at (256, 222) on internal:role=button[name="Click for JS Confirm"i]
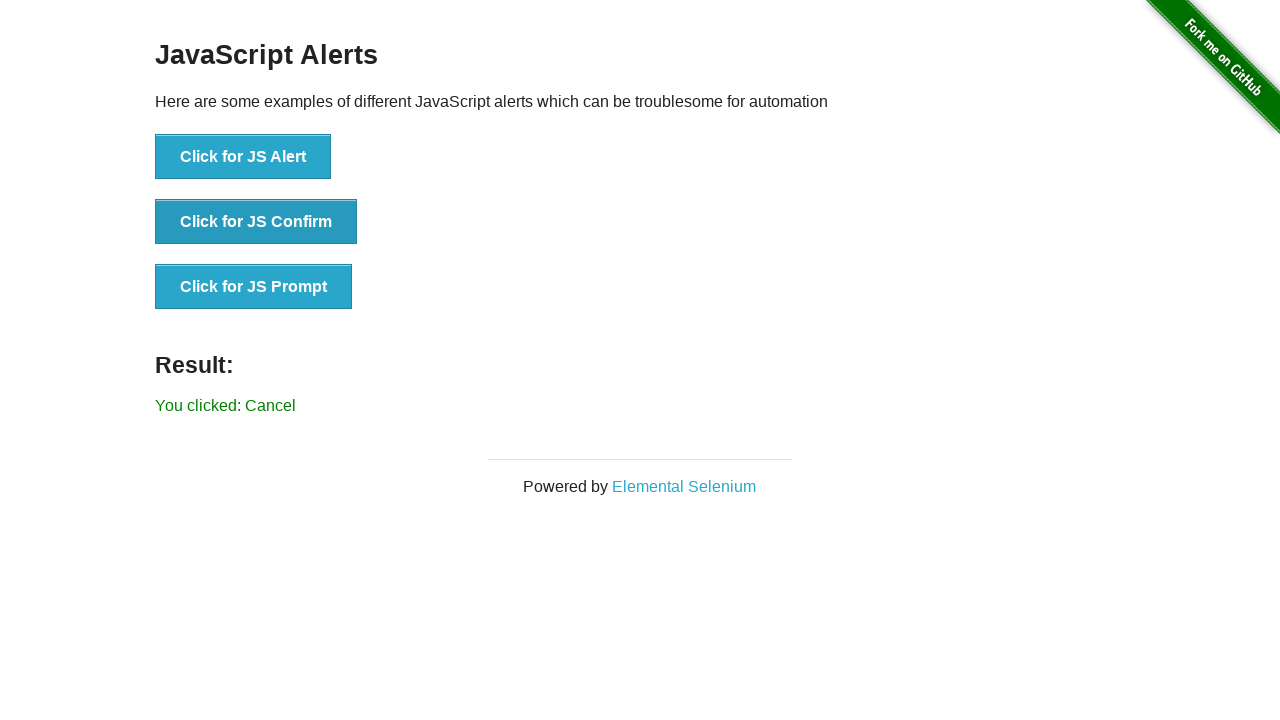

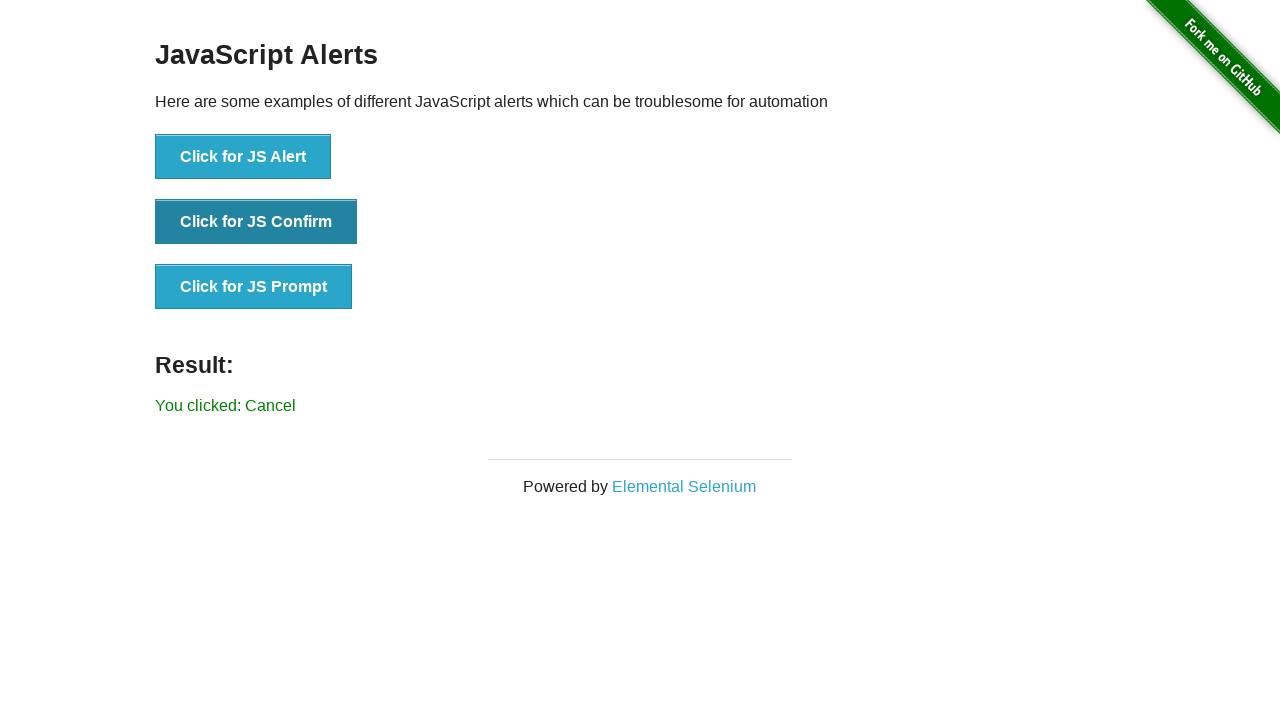